Tests checkbox functionality by verifying initial checkbox states and toggling the first checkbox to ensure it becomes selected.

Starting URL: https://the-internet.herokuapp.com/checkboxes

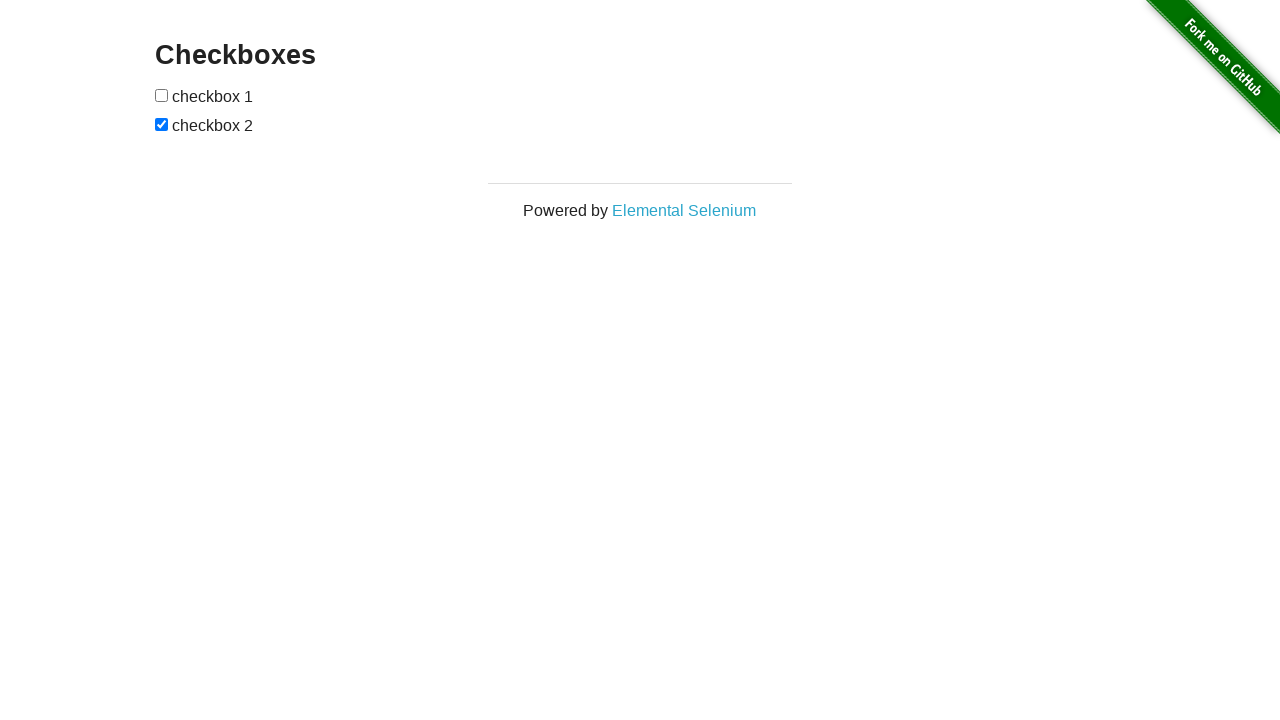

Waited for checkboxes container to load
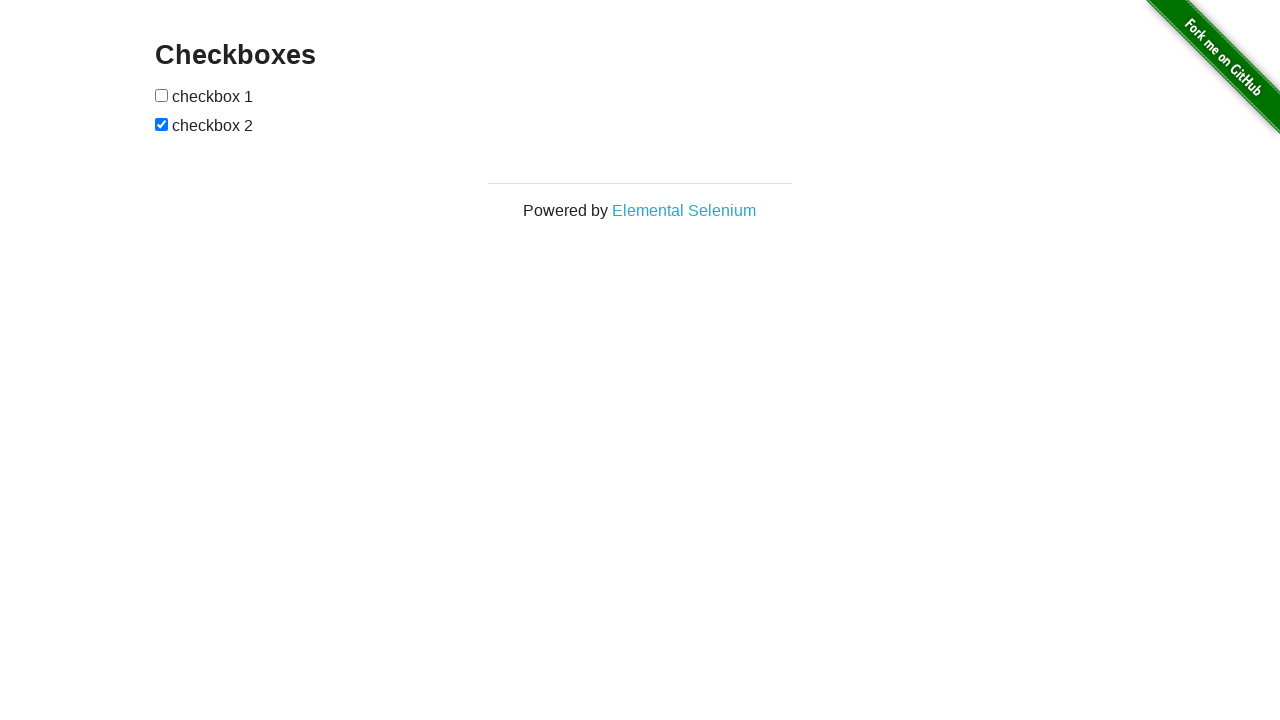

Located all checked checkboxes
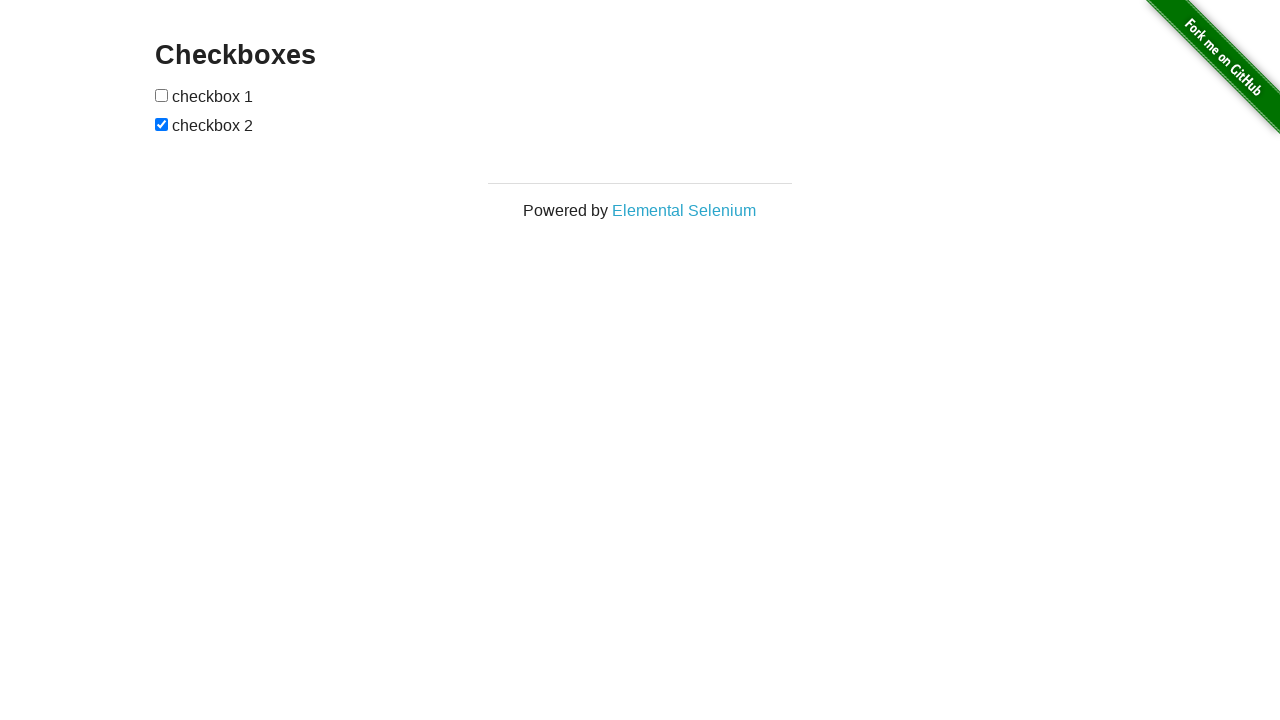

Verified that exactly one checkbox is initially checked
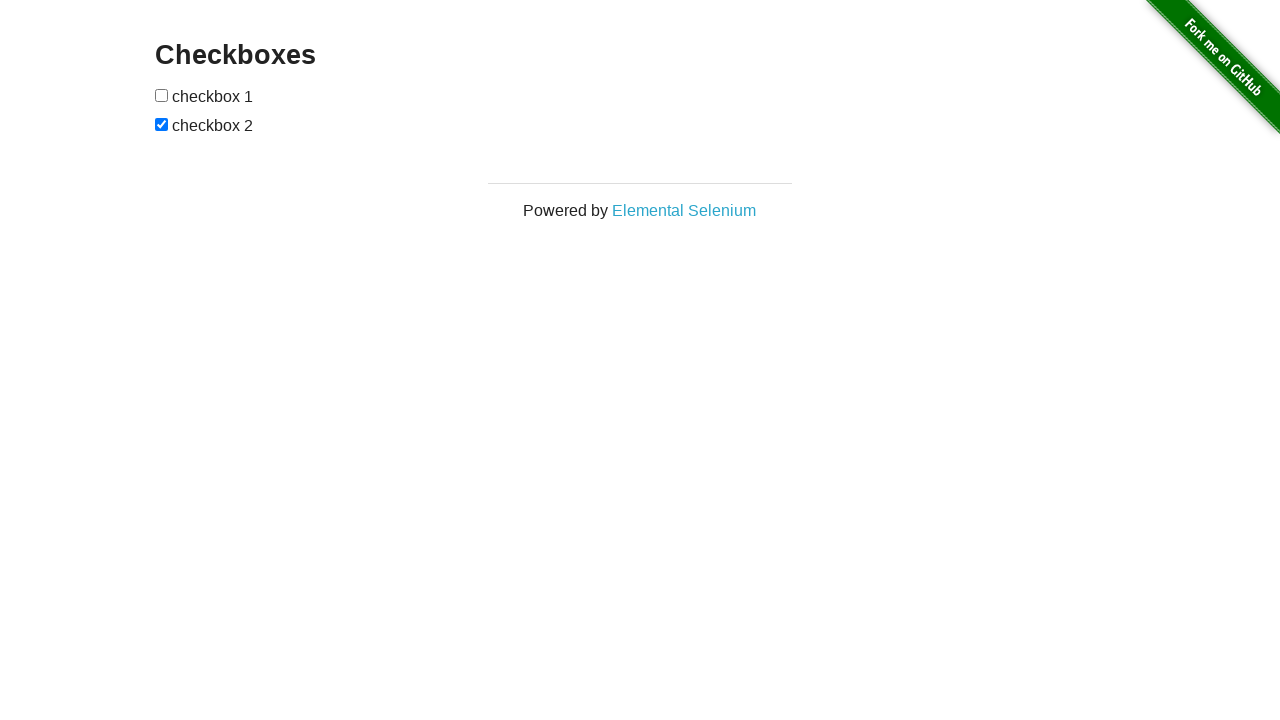

Located the first checkbox
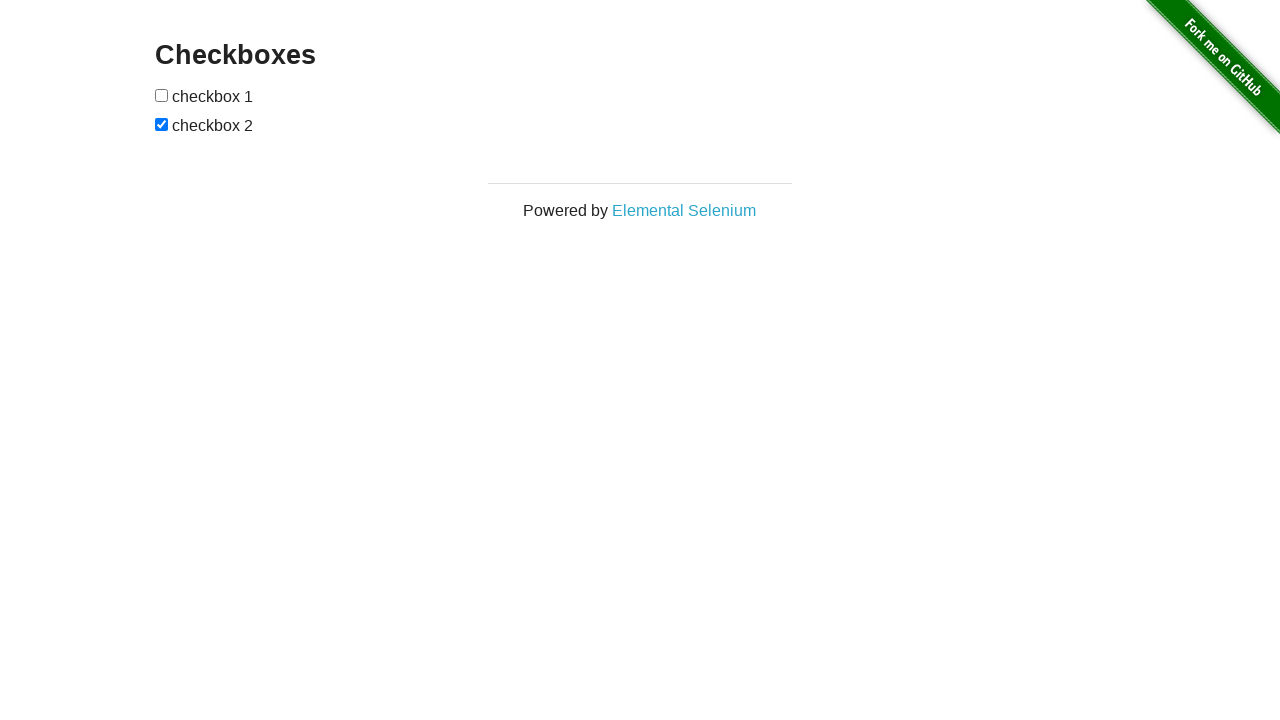

Clicked the first checkbox to toggle it at (162, 95) on #checkboxes input >> nth=0
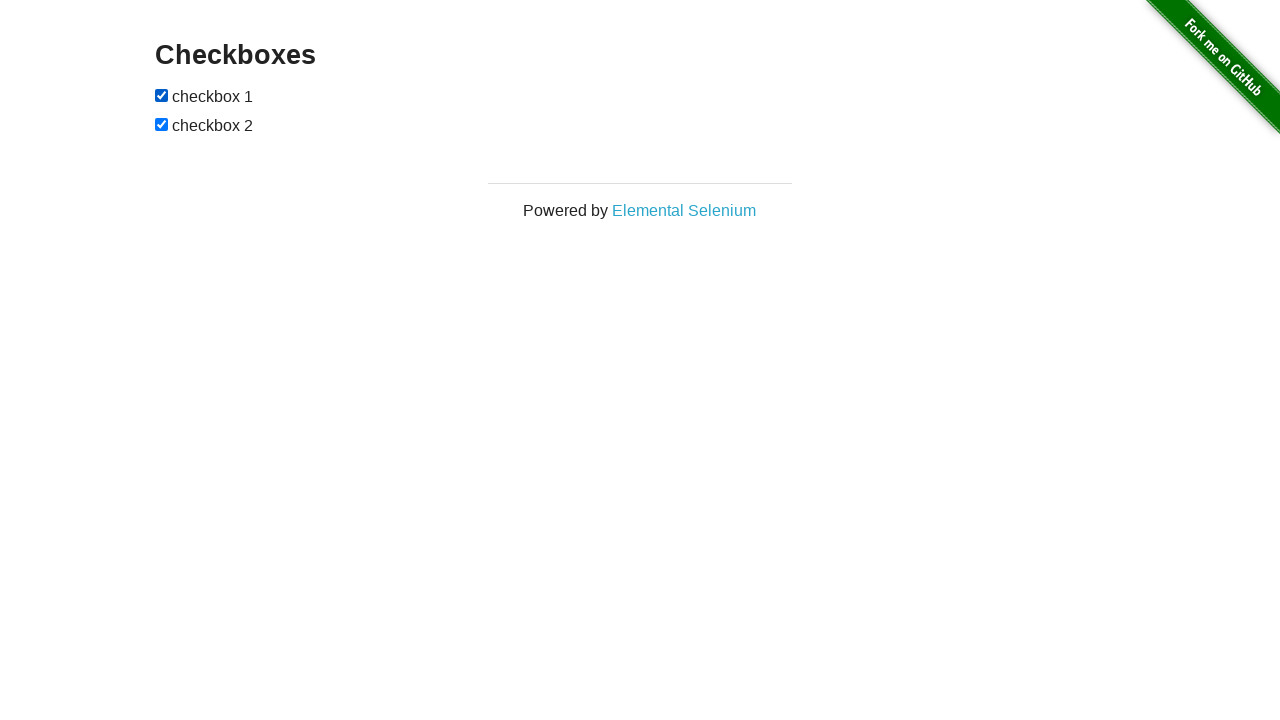

Verified that the first checkbox is now selected
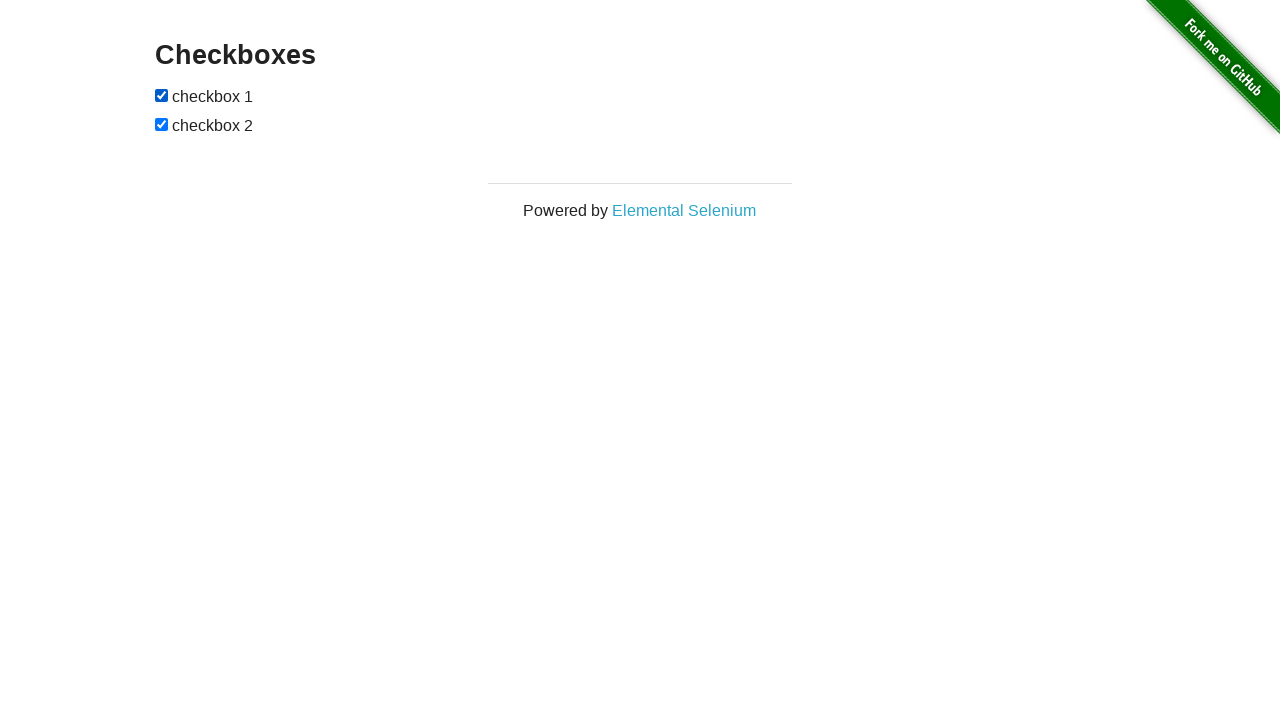

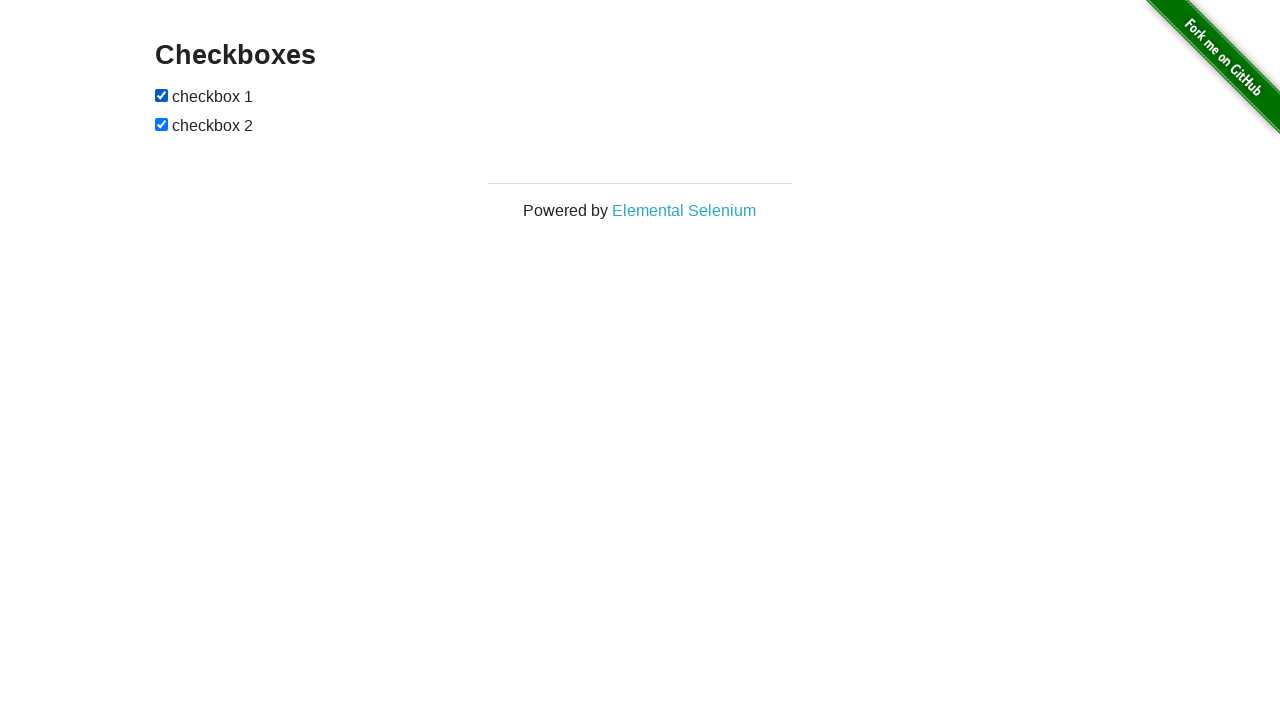